Tests file upload functionality on wikisend.com by selecting a file through the upload field

Starting URL: http://wikisend.com/

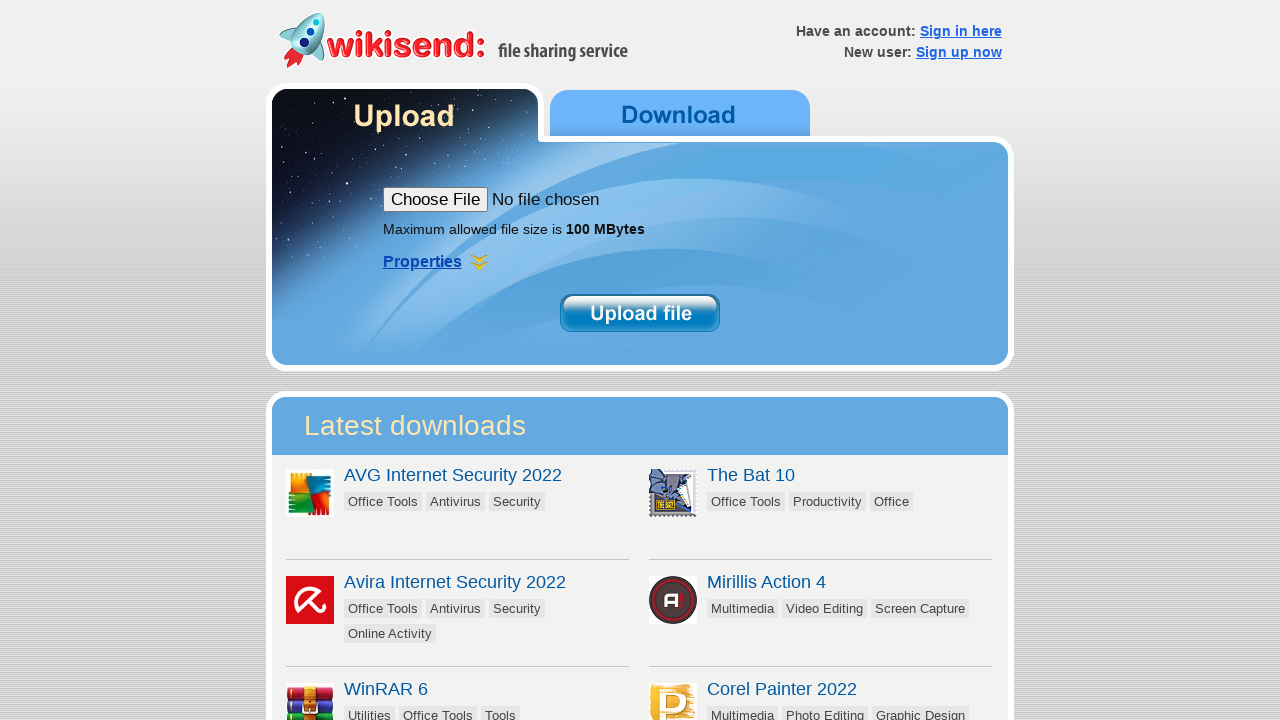

Set test file to upload field on wikisend.com
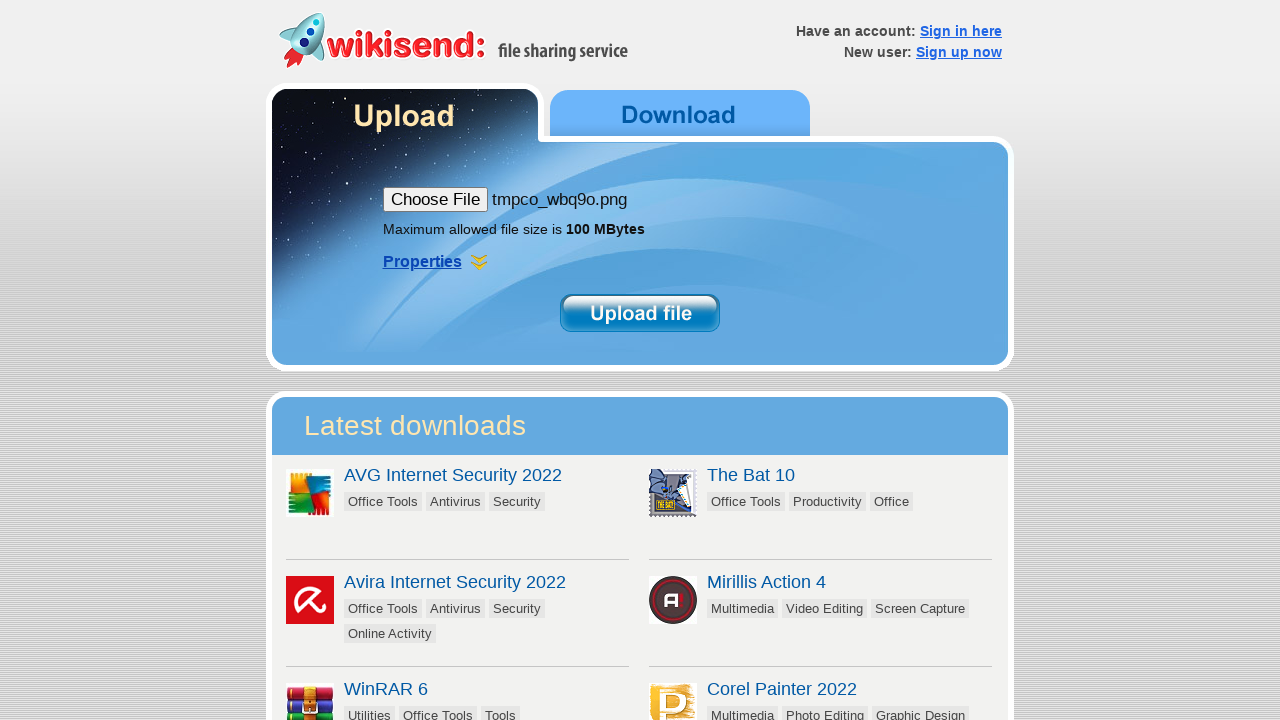

Waited 2 seconds for file upload to process
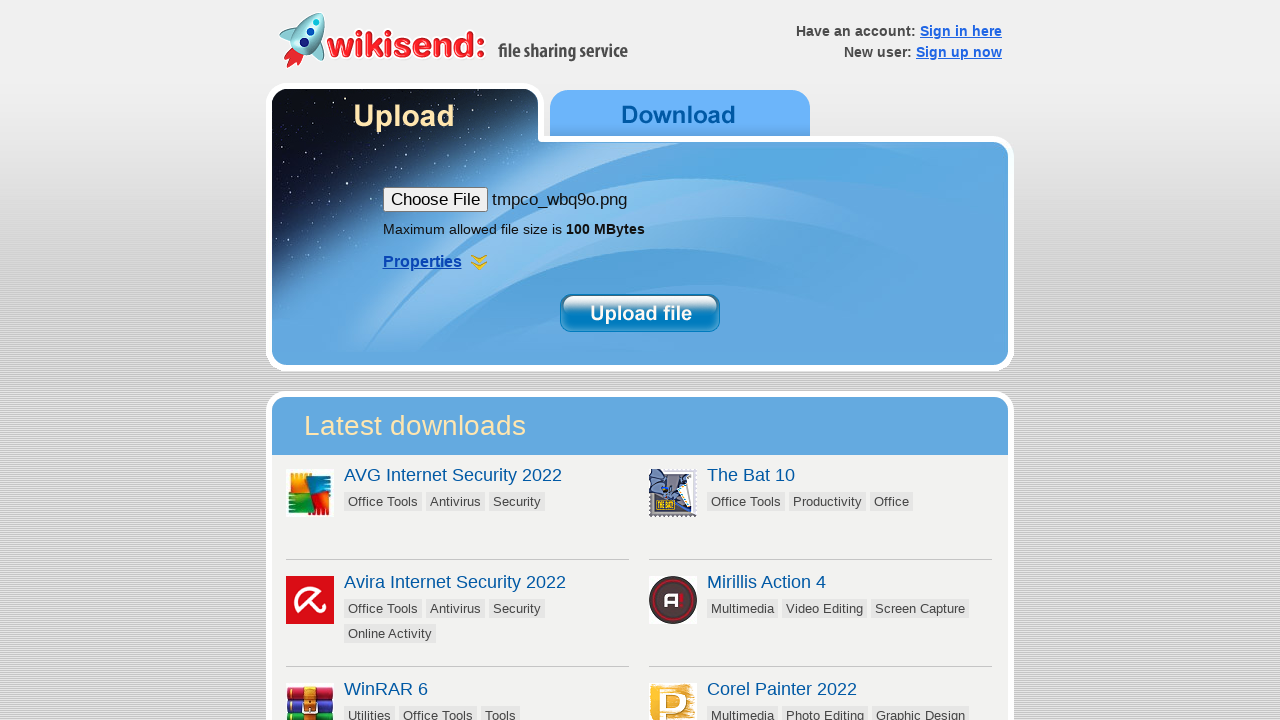

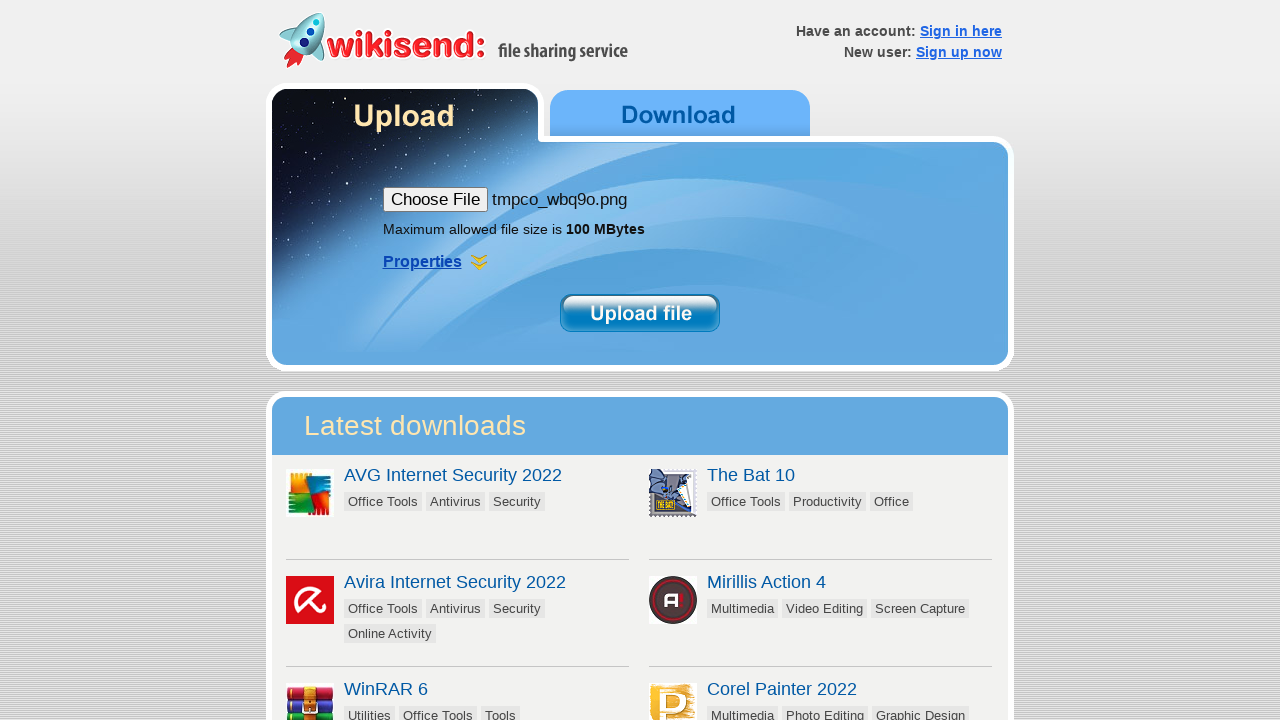